Tests the age page form by entering name and age, submitting, and verifying the result message

Starting URL: https://kristinek.github.io/site/examples/age

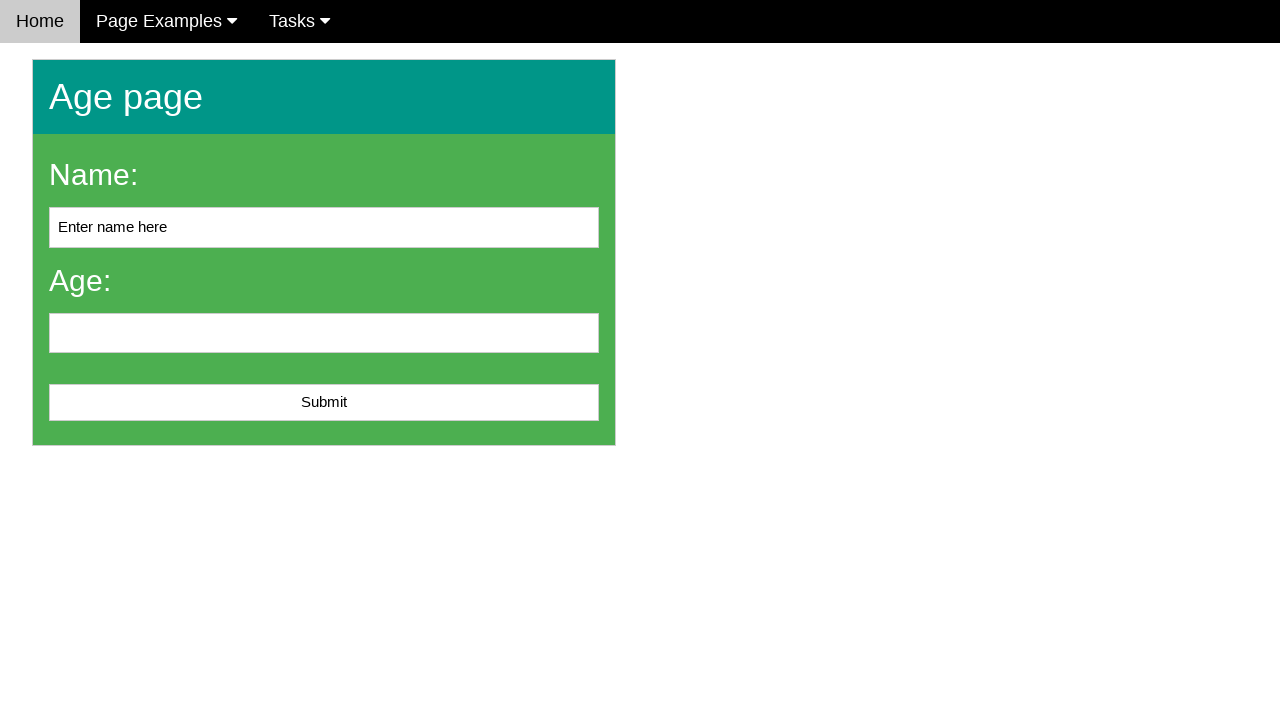

Entered name 'John Smith' in the name field on #name
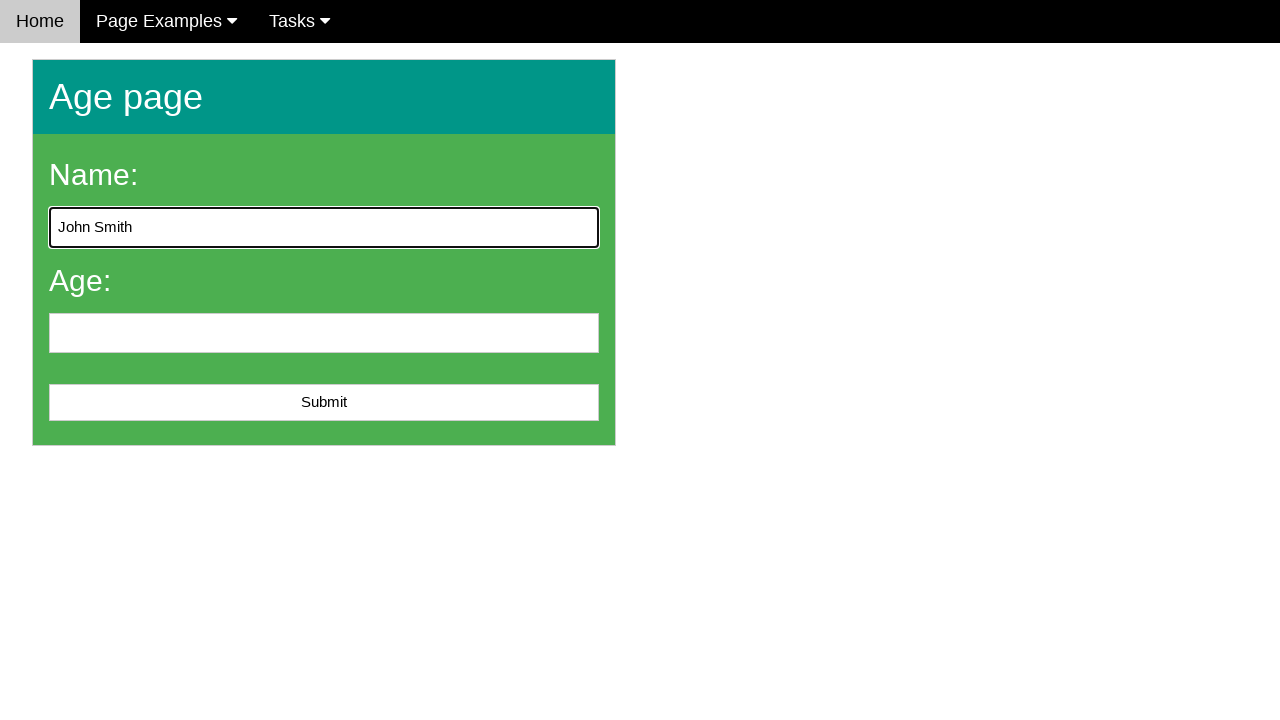

Entered age '25' in the age field on #age
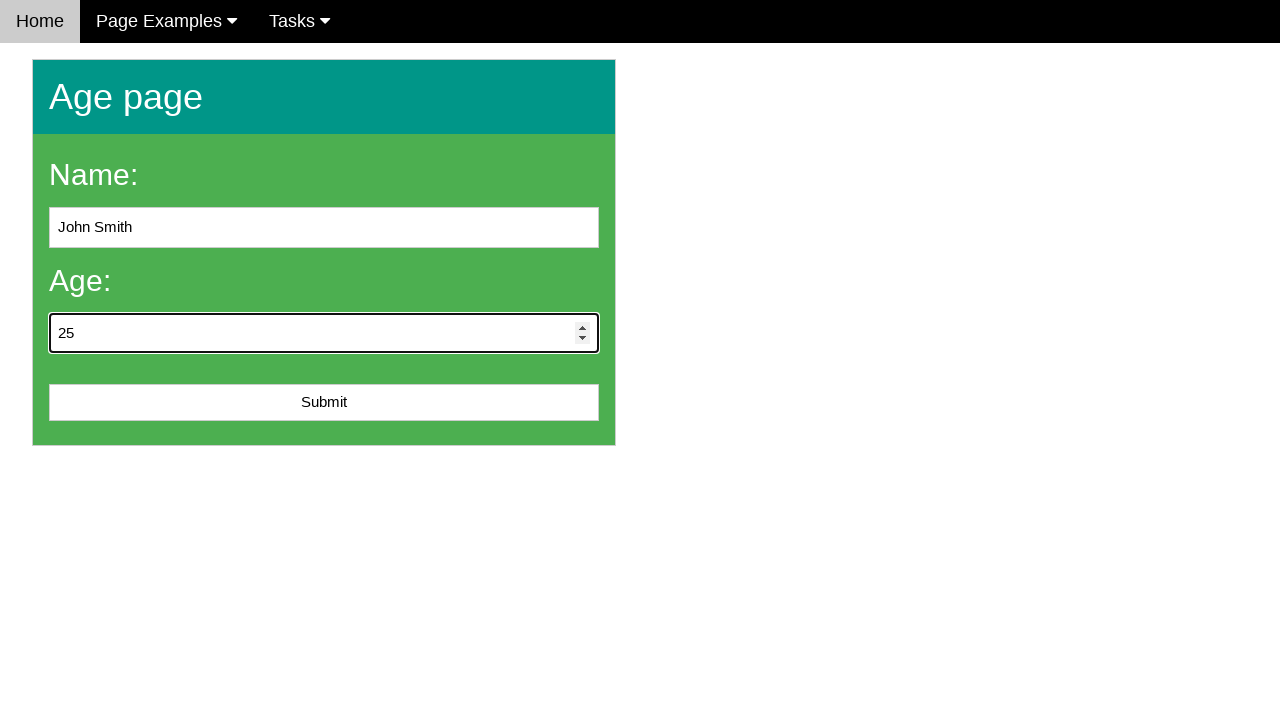

Clicked the submit button to submit the age form at (324, 403) on #submit
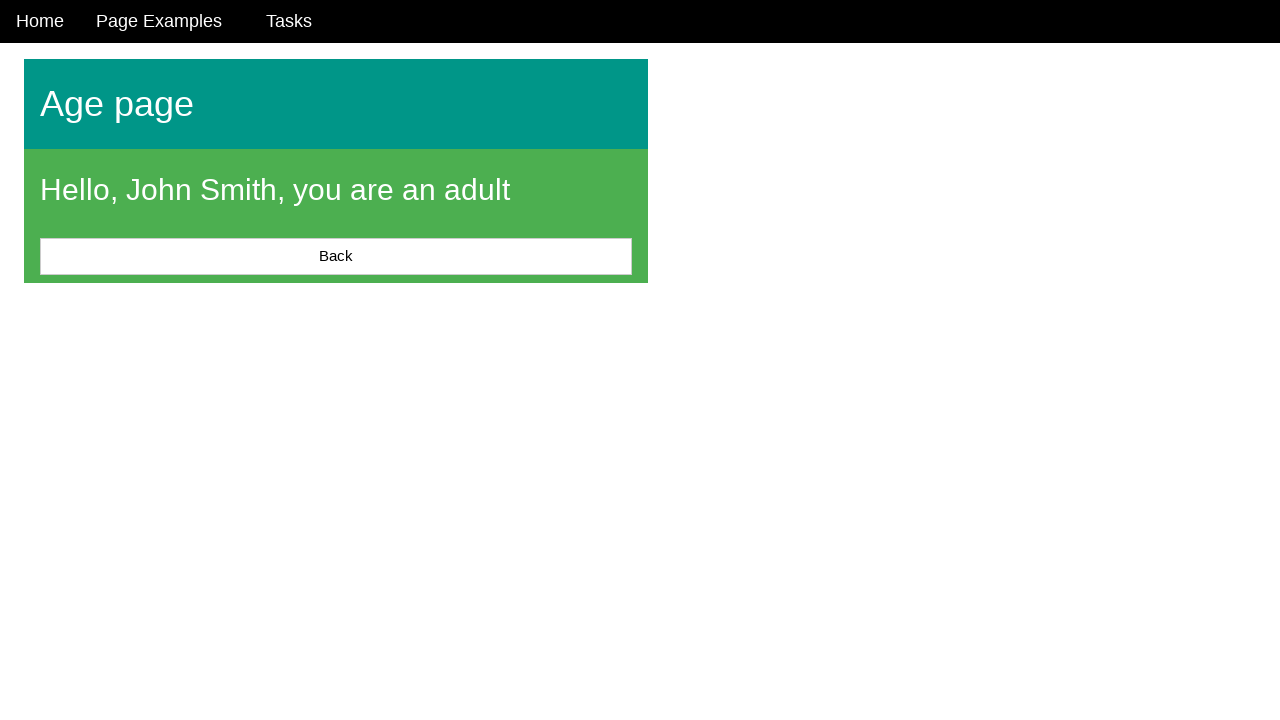

Verified that the result message is displayed
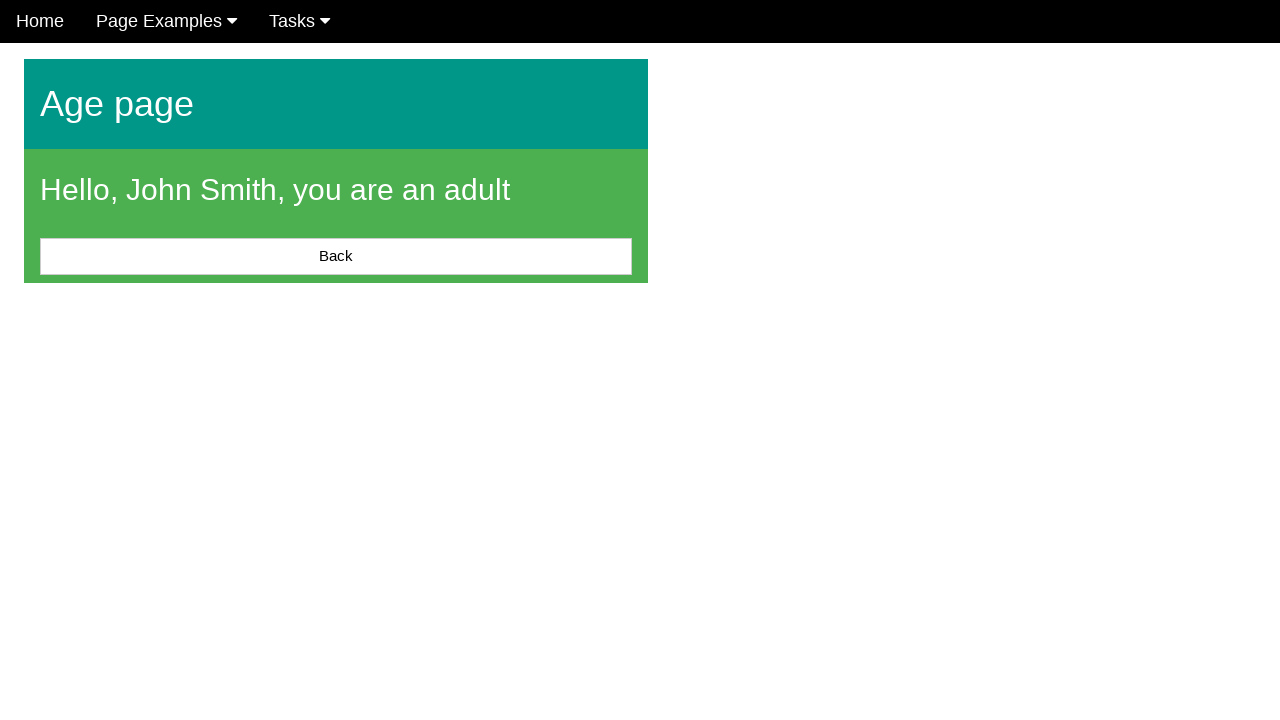

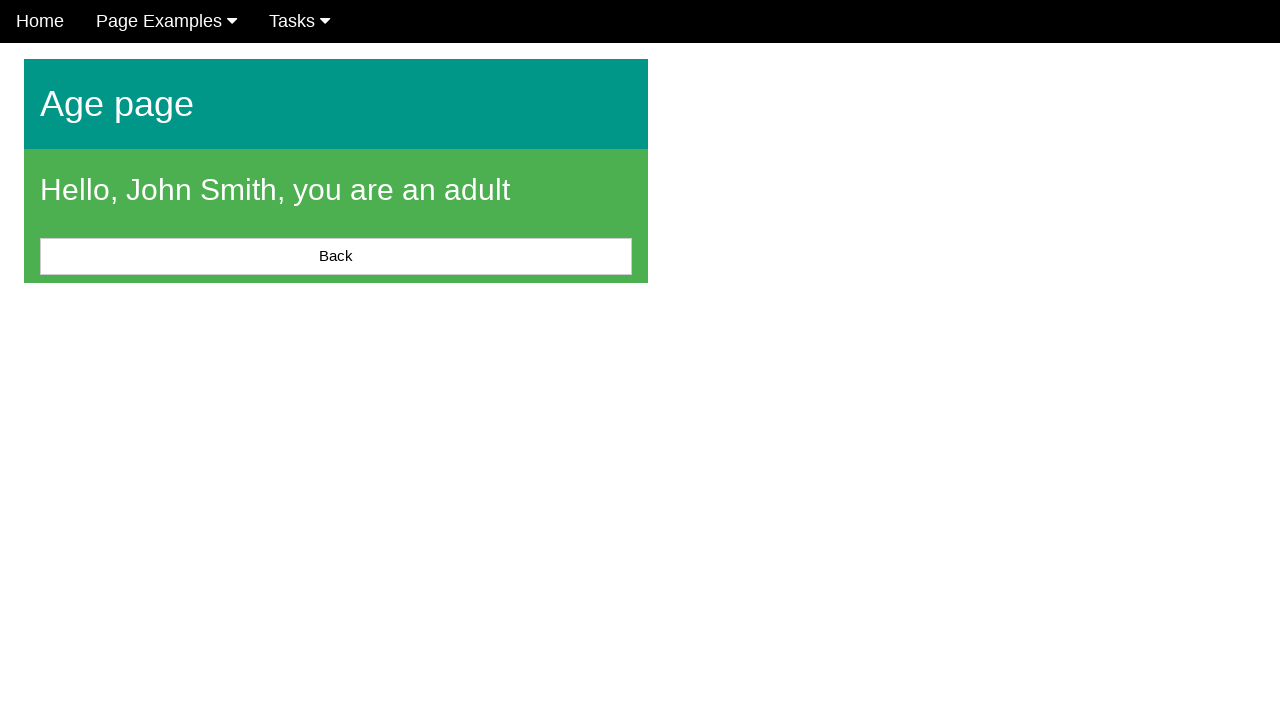